Tests marking todo items as complete by checking their checkboxes and verifying the completed class is applied.

Starting URL: https://demo.playwright.dev/todomvc

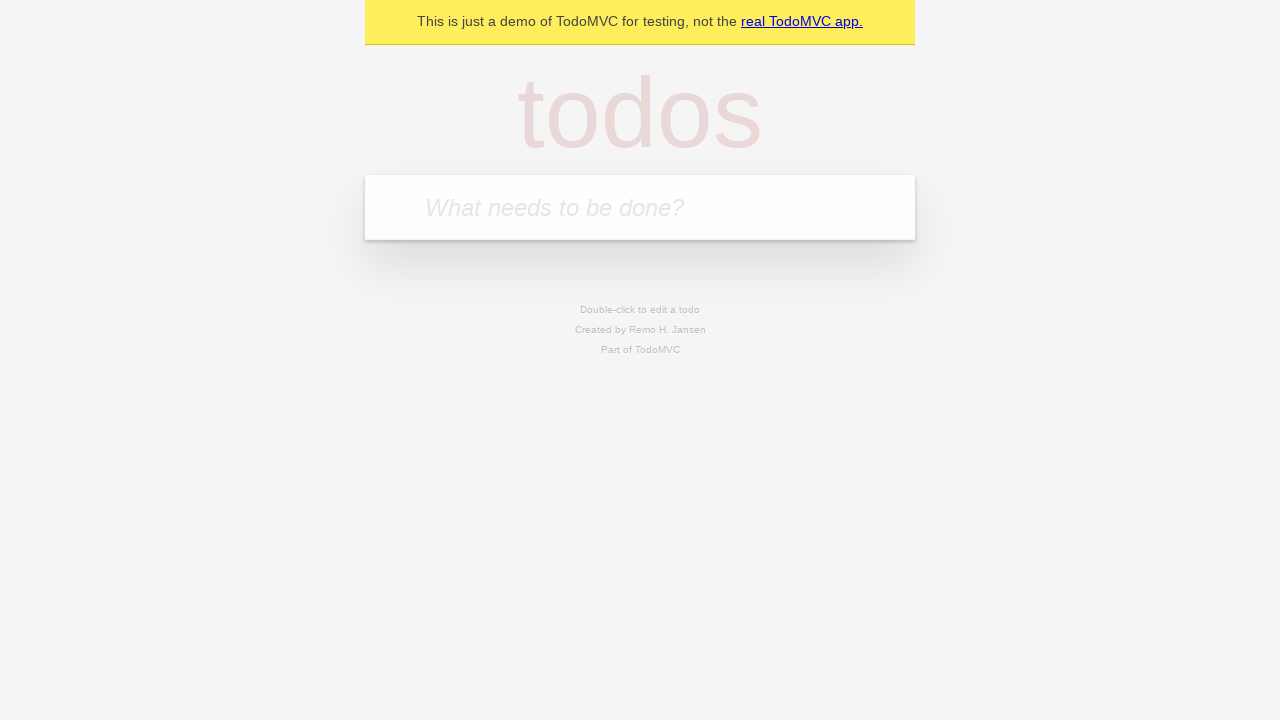

Filled todo input with 'buy some cheese' on internal:attr=[placeholder="What needs to be done?"i]
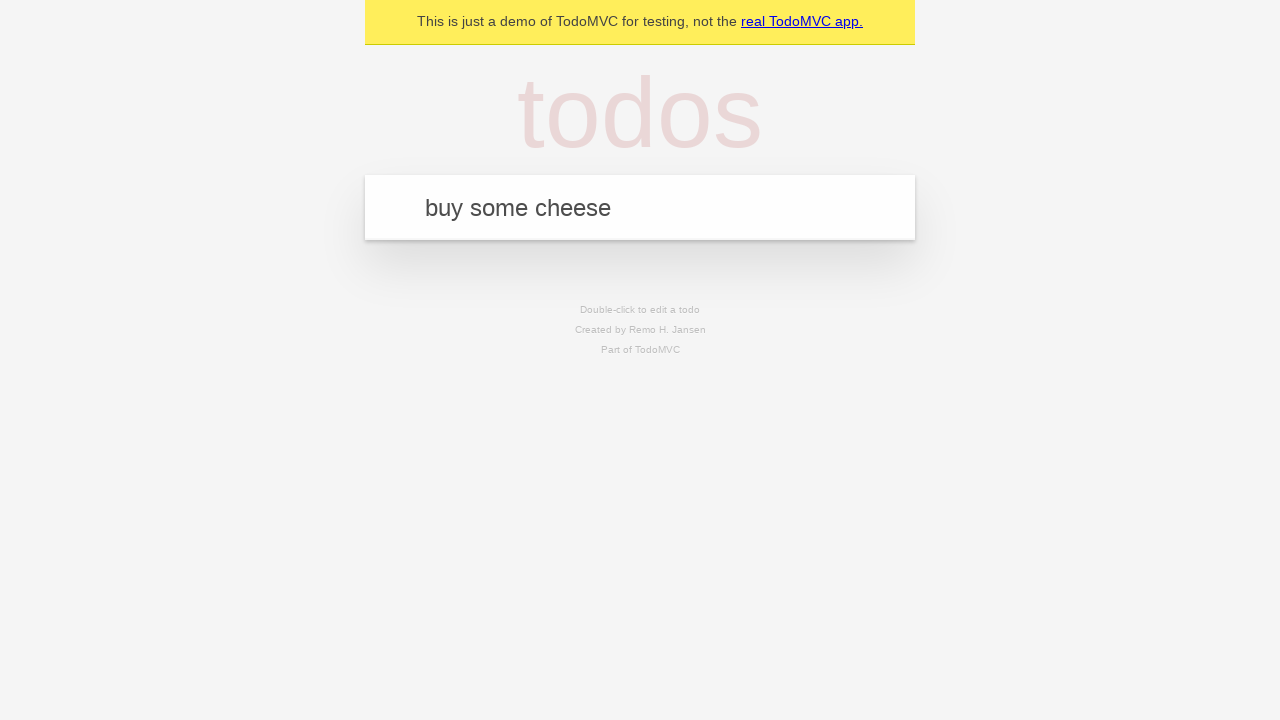

Pressed Enter to create first todo item on internal:attr=[placeholder="What needs to be done?"i]
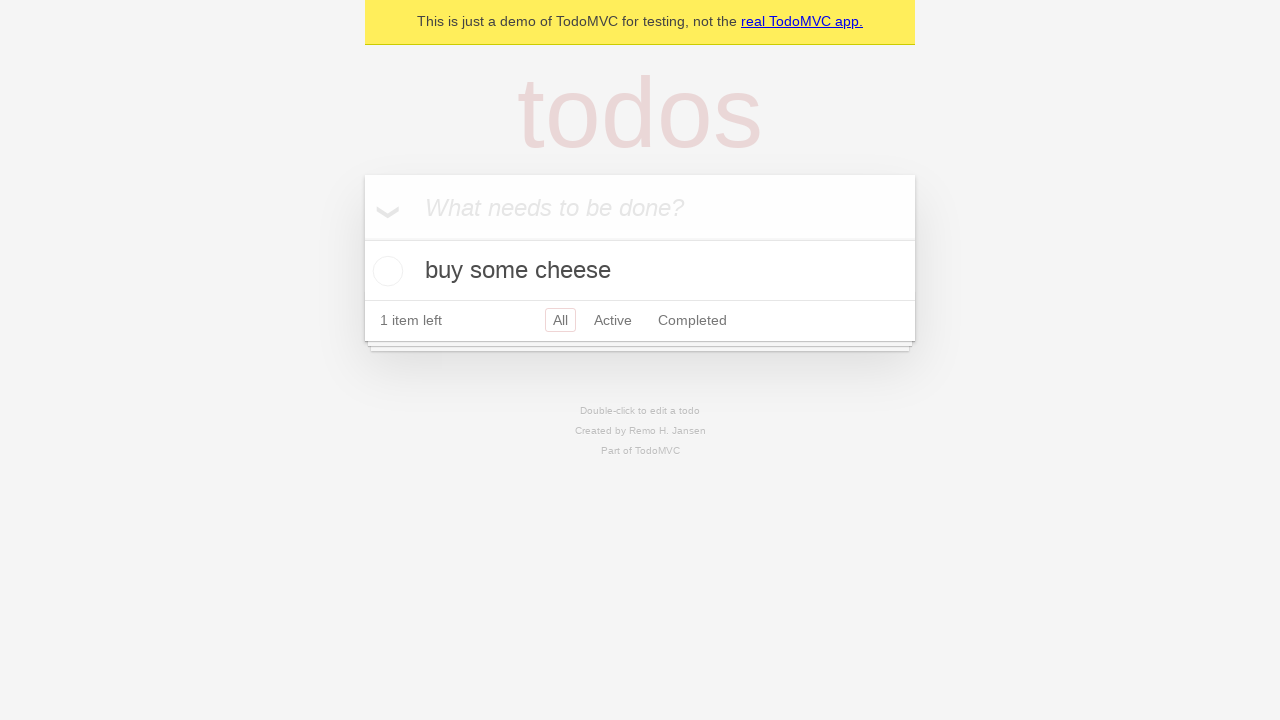

Filled todo input with 'feed the cat' on internal:attr=[placeholder="What needs to be done?"i]
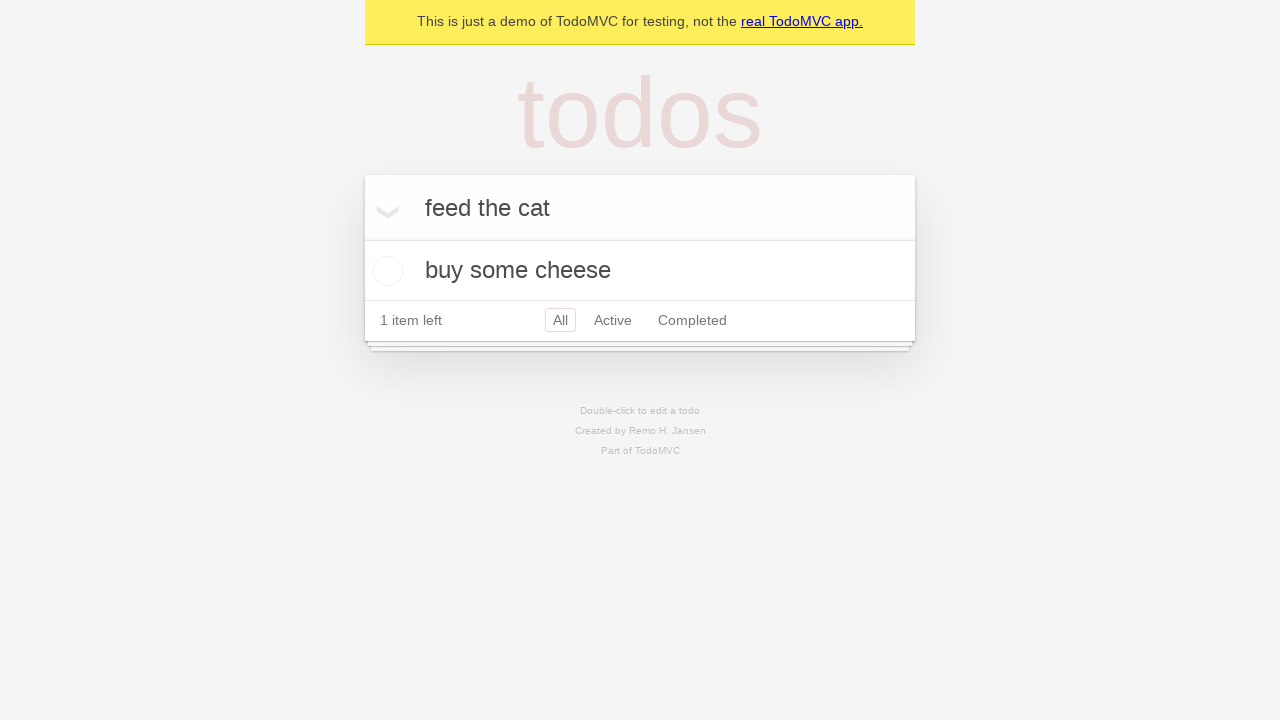

Pressed Enter to create second todo item on internal:attr=[placeholder="What needs to be done?"i]
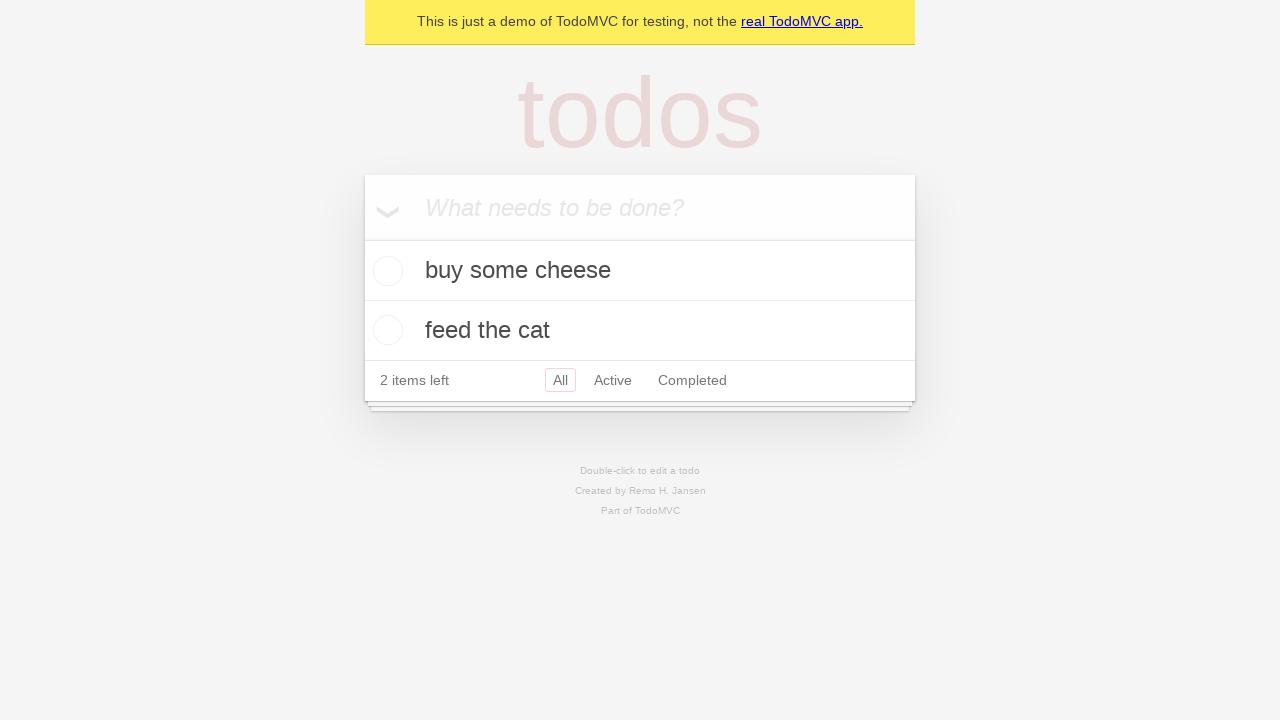

Waited for both todo items to appear
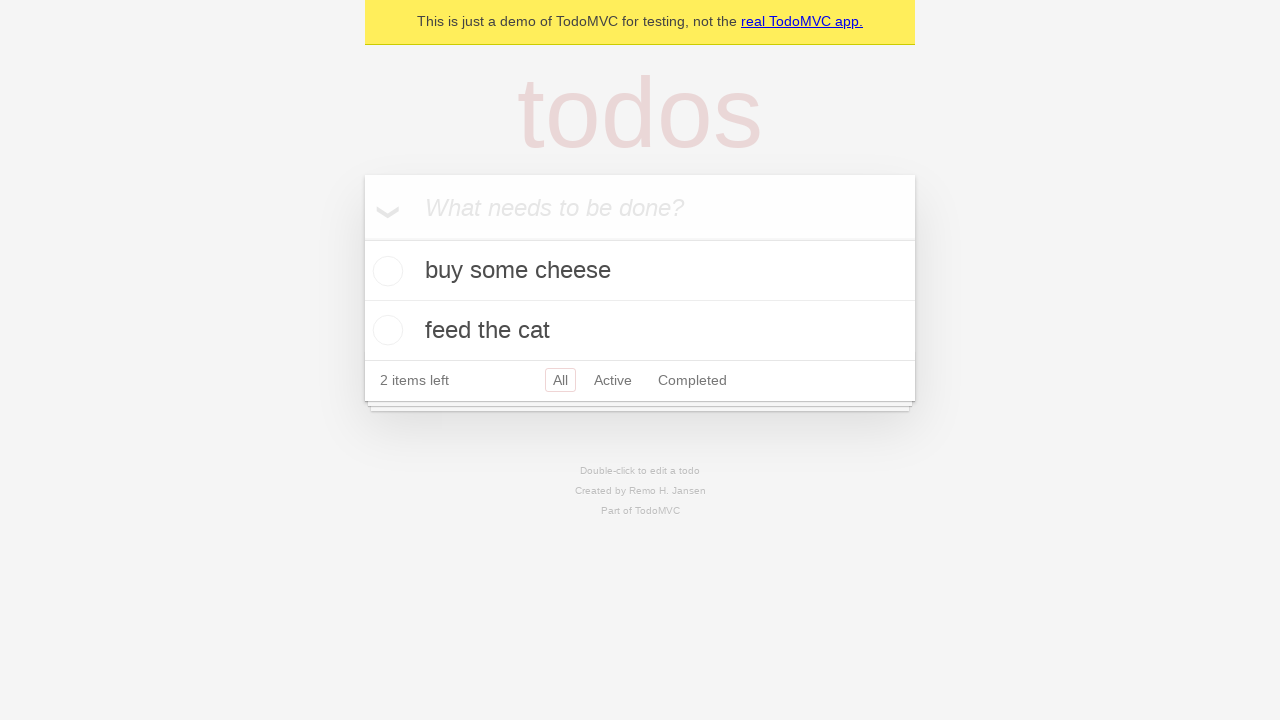

Checked the first todo item checkbox at (385, 271) on internal:testid=[data-testid="todo-item"s] >> nth=0 >> internal:role=checkbox
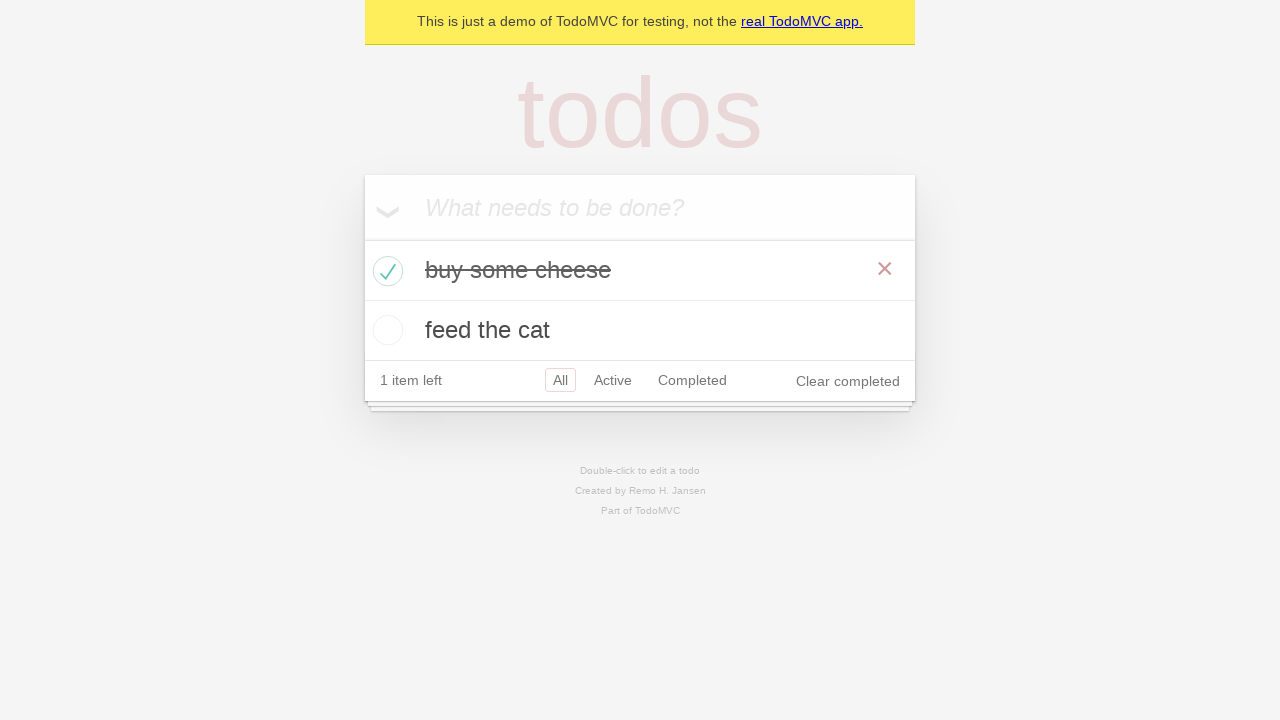

Checked the second todo item checkbox at (385, 330) on internal:testid=[data-testid="todo-item"s] >> nth=1 >> internal:role=checkbox
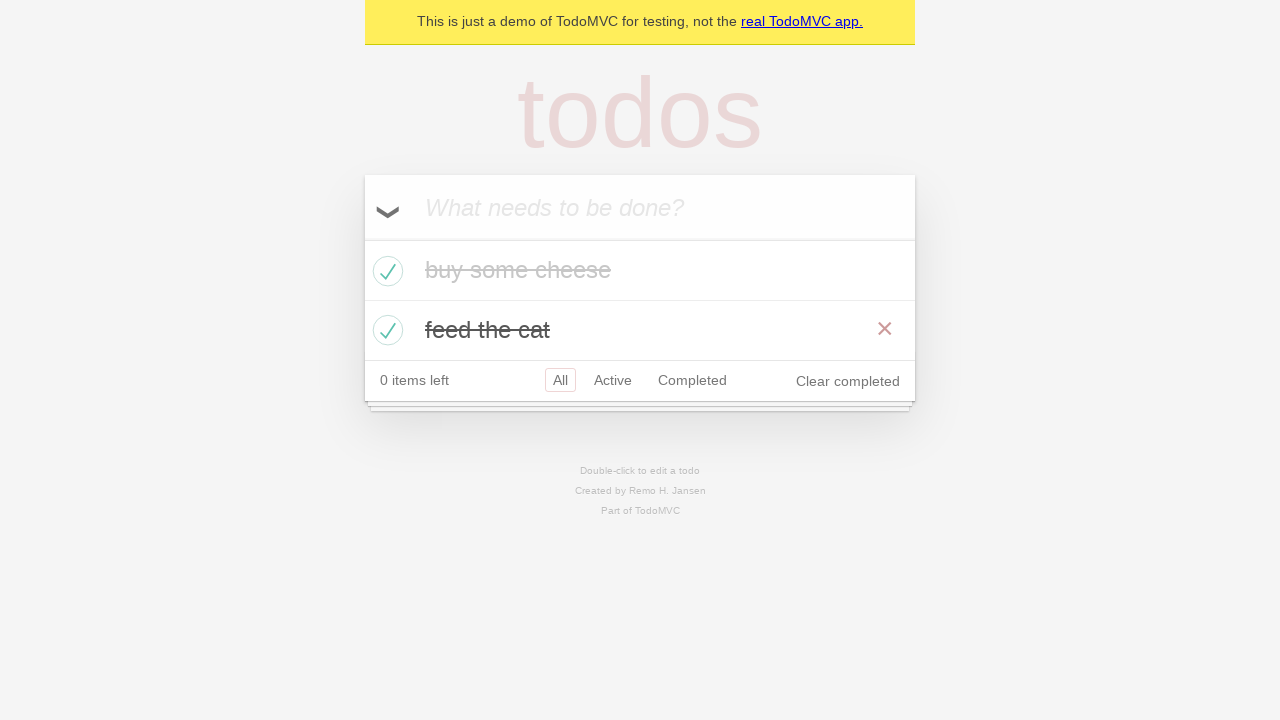

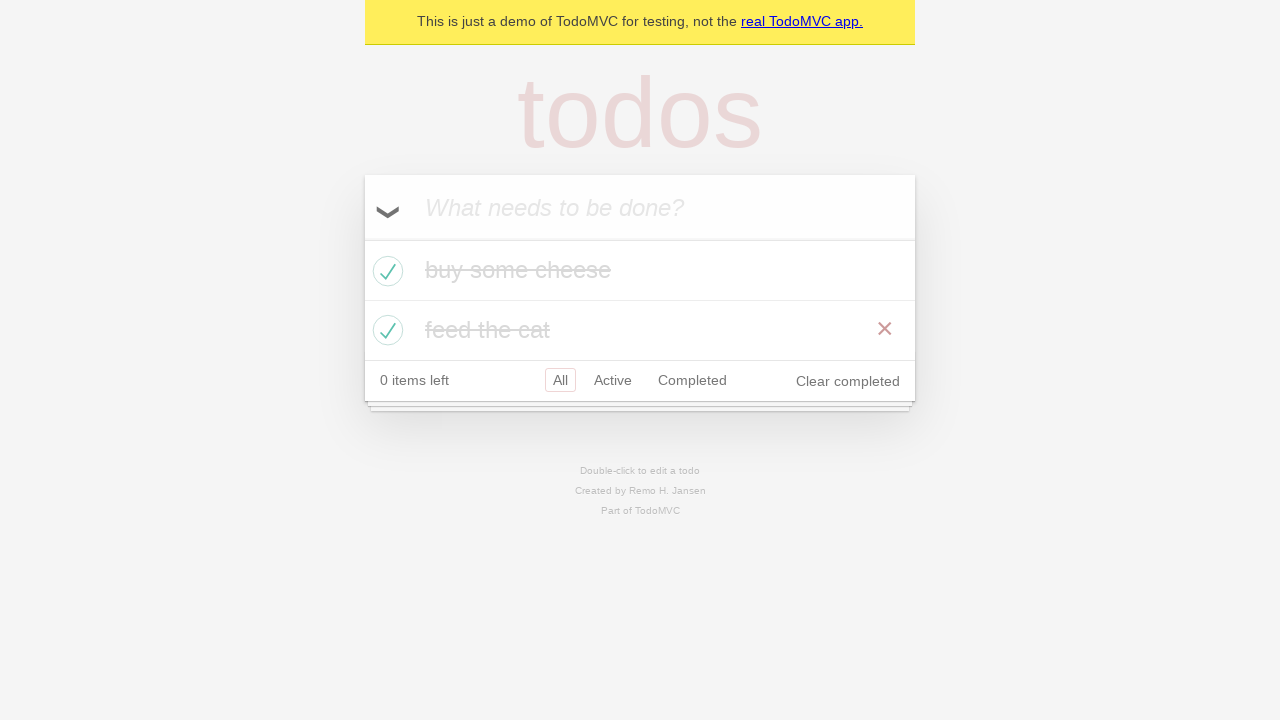